Demonstrates ActionChains by performing hover action on an element, drag and drop between columns, key actions in an input field, and right-click context menu interaction across multiple pages on the-internet.herokuapp.com

Starting URL: https://the-internet.herokuapp.com/hovers

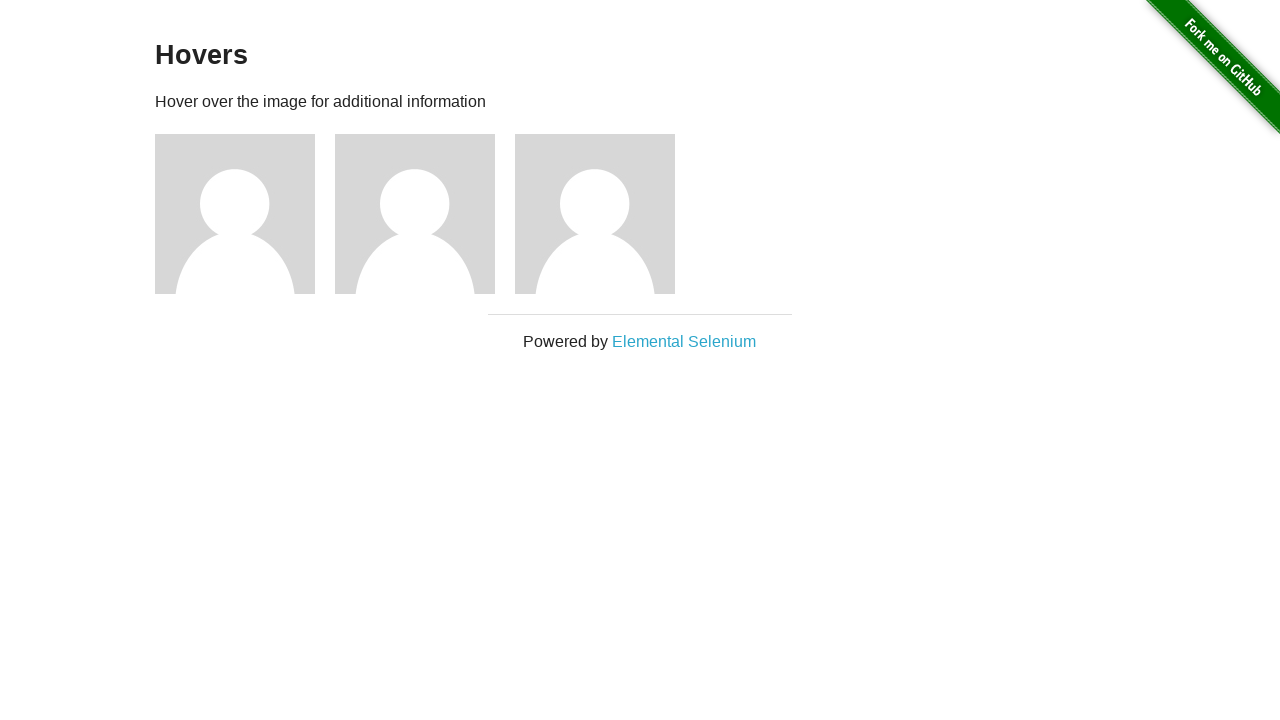

Waited for hover element (.figure) to load on hovers page
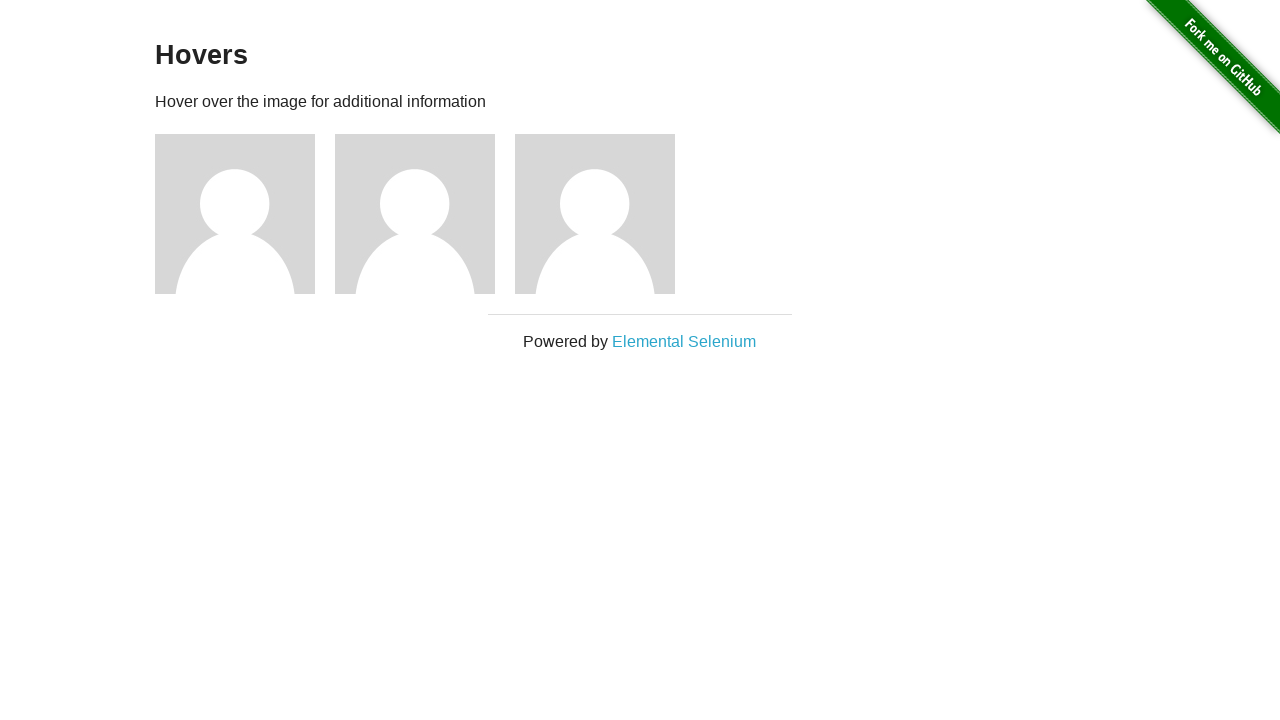

Hovered over the figure element to reveal hidden content
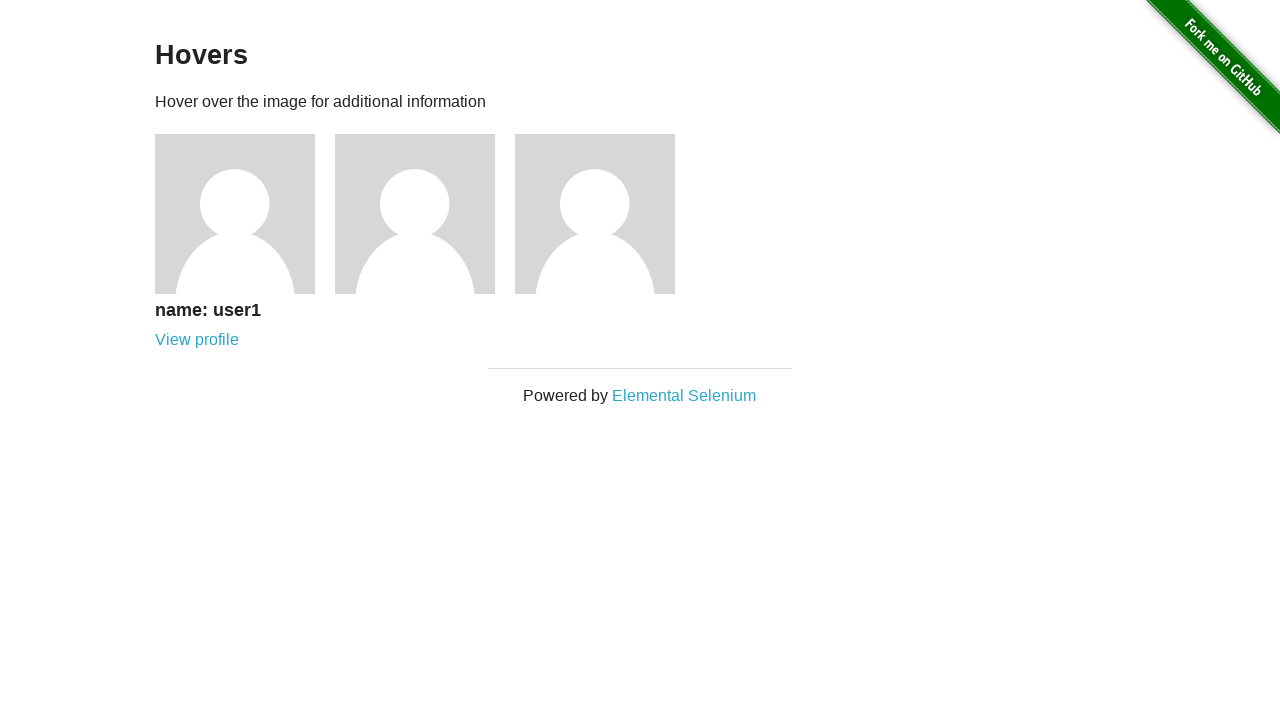

Navigated to drag and drop page
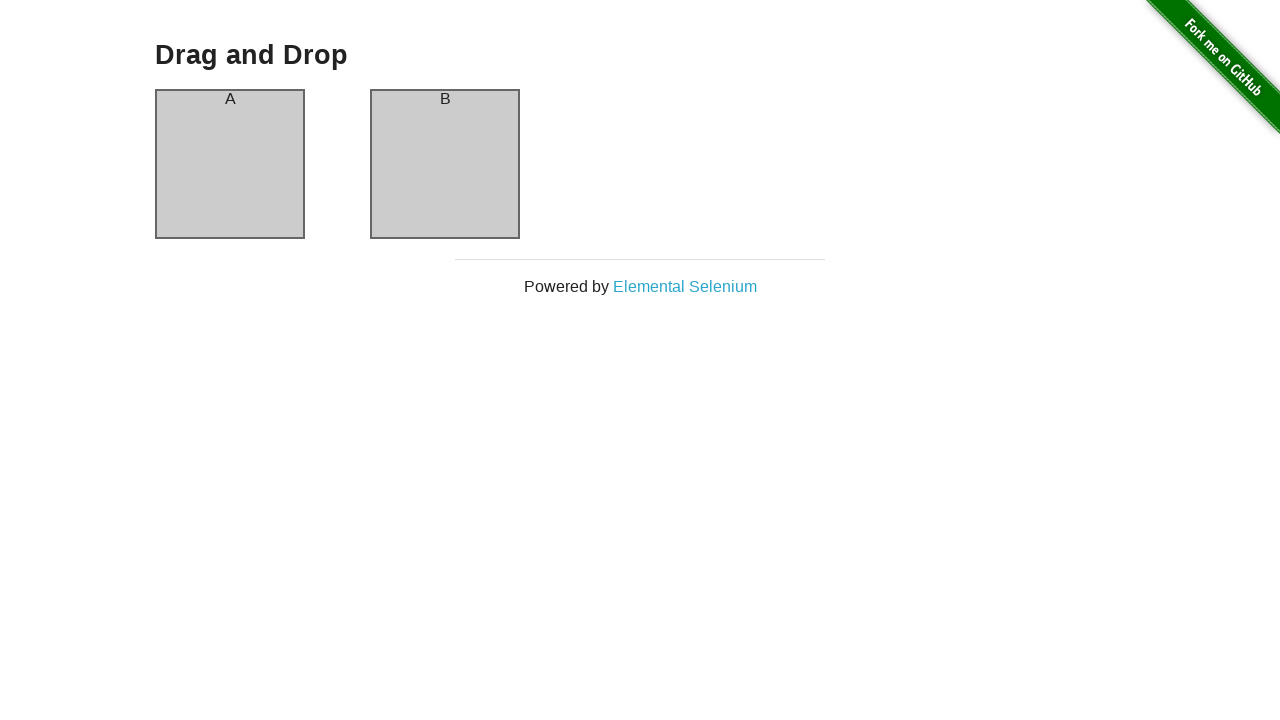

Located source column A for drag and drop
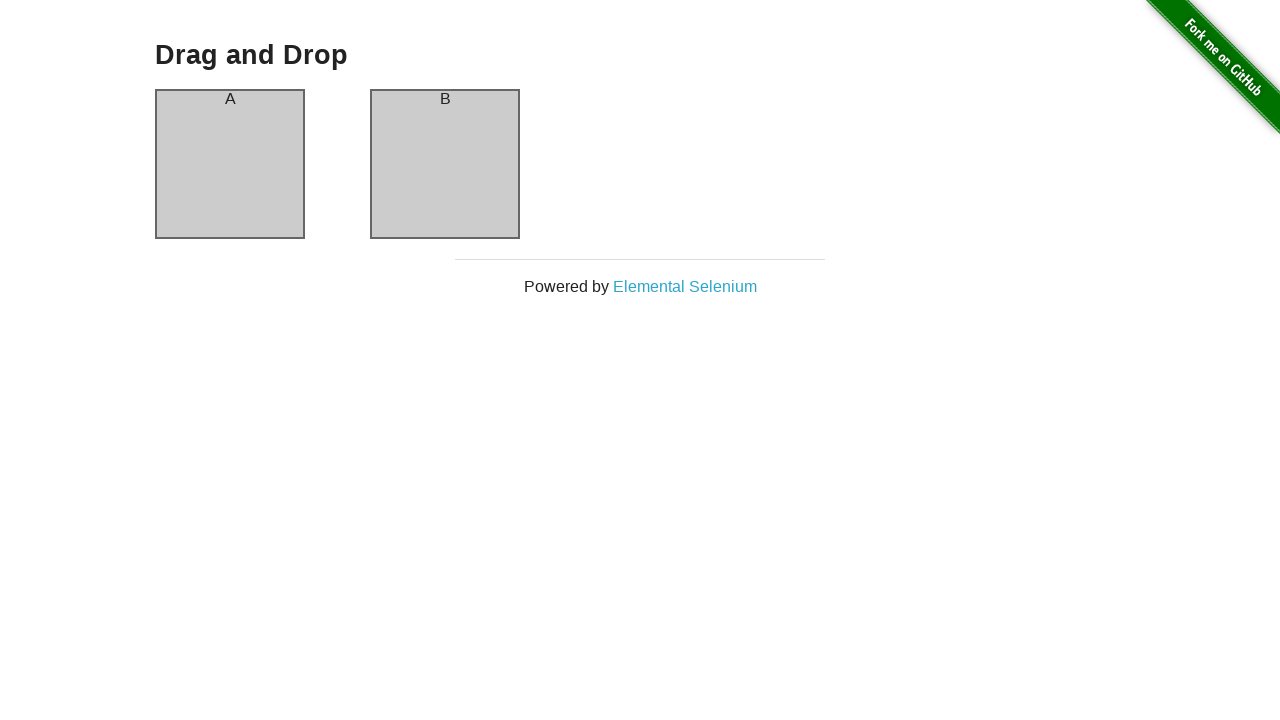

Located target column B for drag and drop
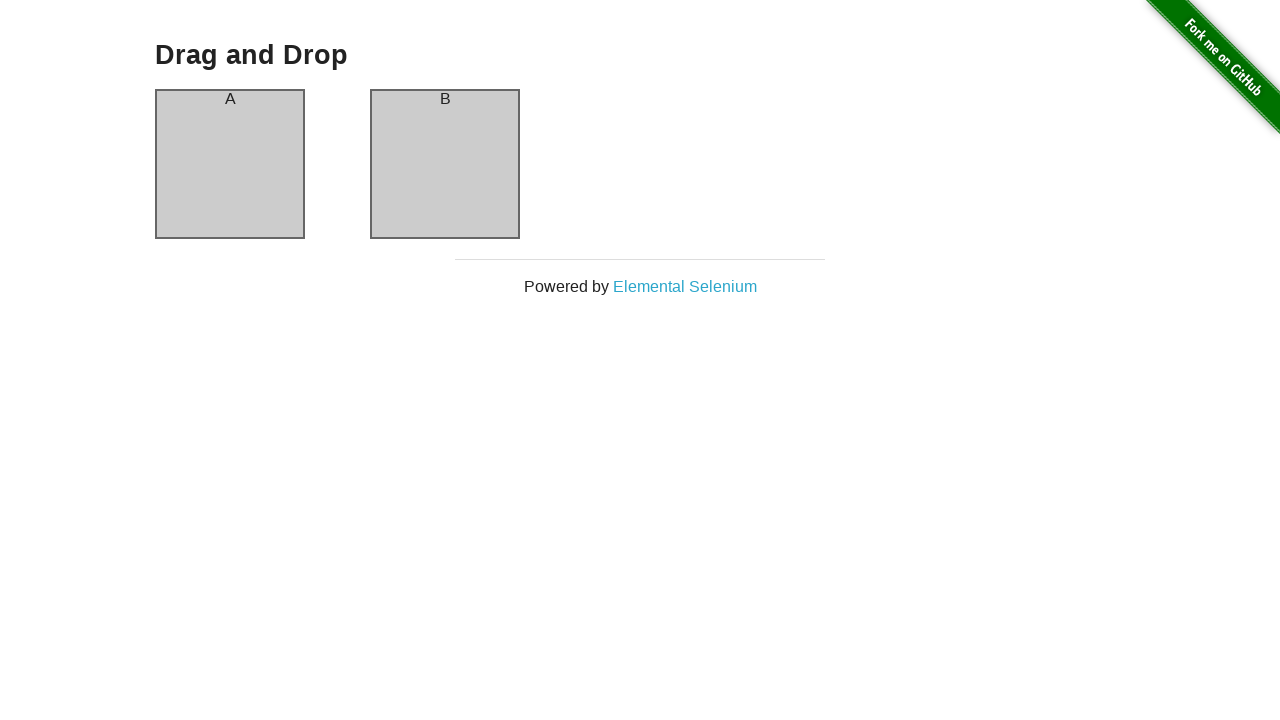

Dragged column A to column B successfully at (445, 164)
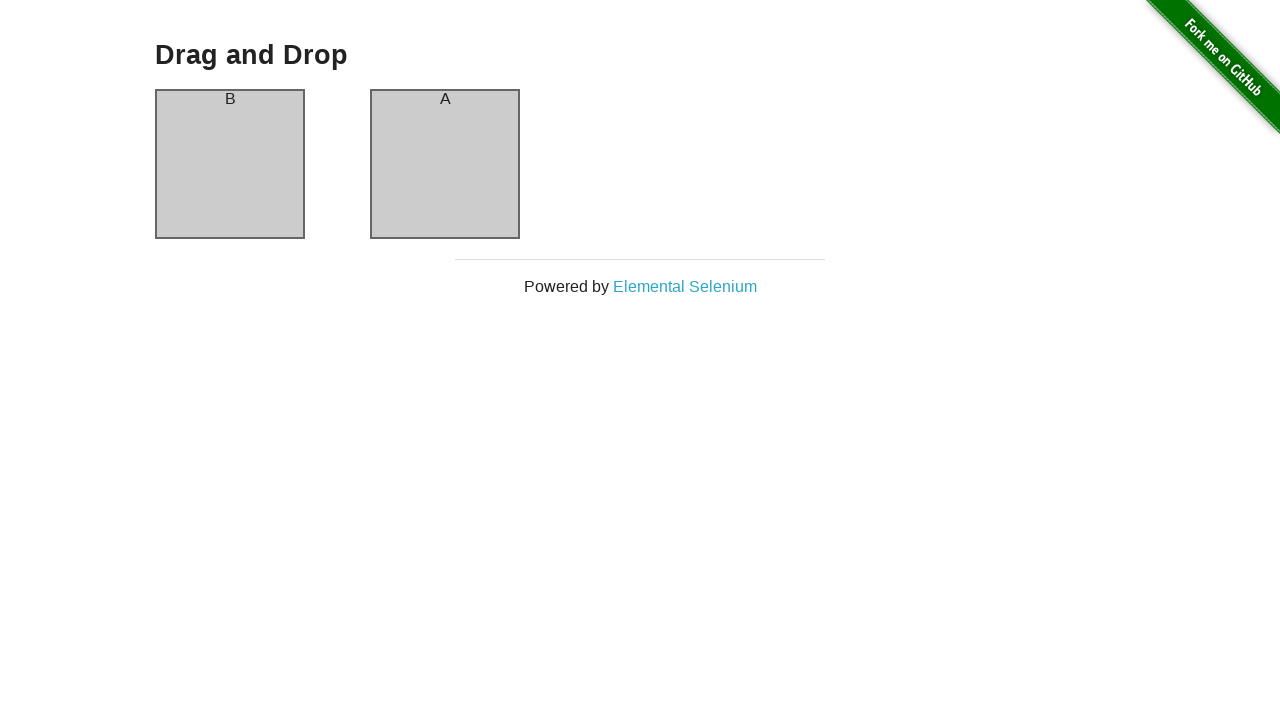

Navigated to key presses page
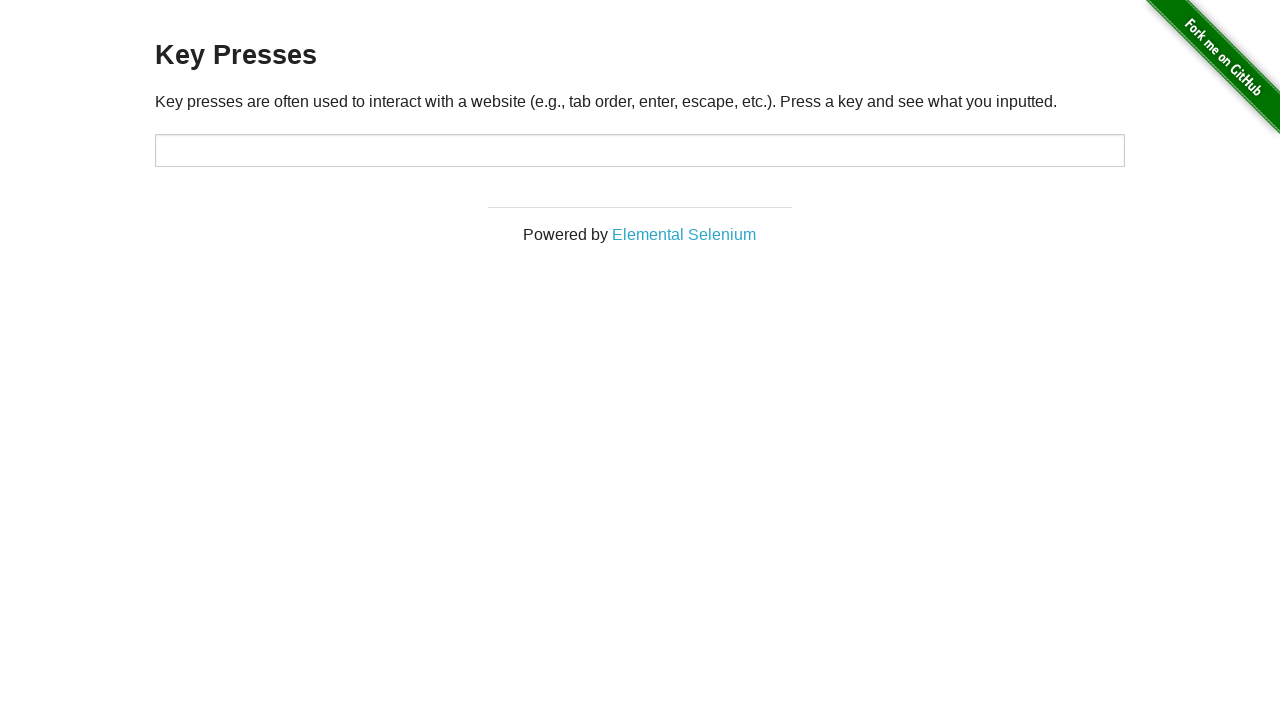

Located target input element for key actions
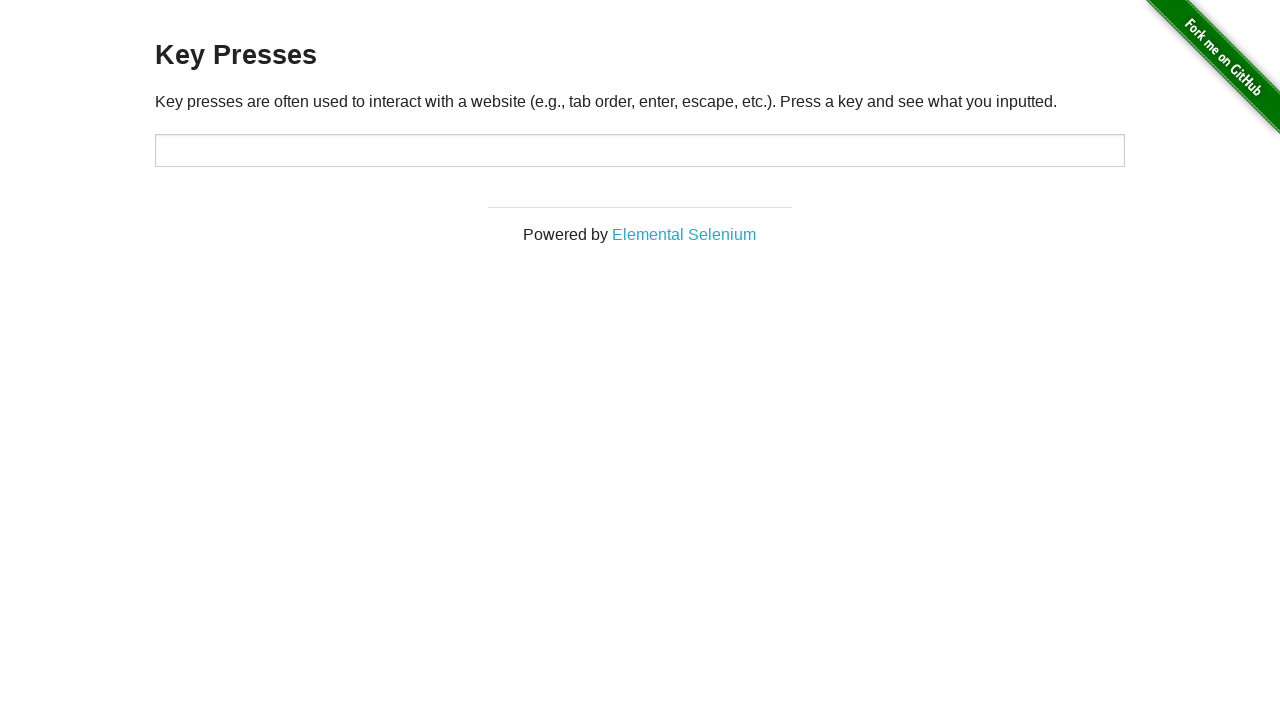

Clicked on target input field at (640, 150) on #target
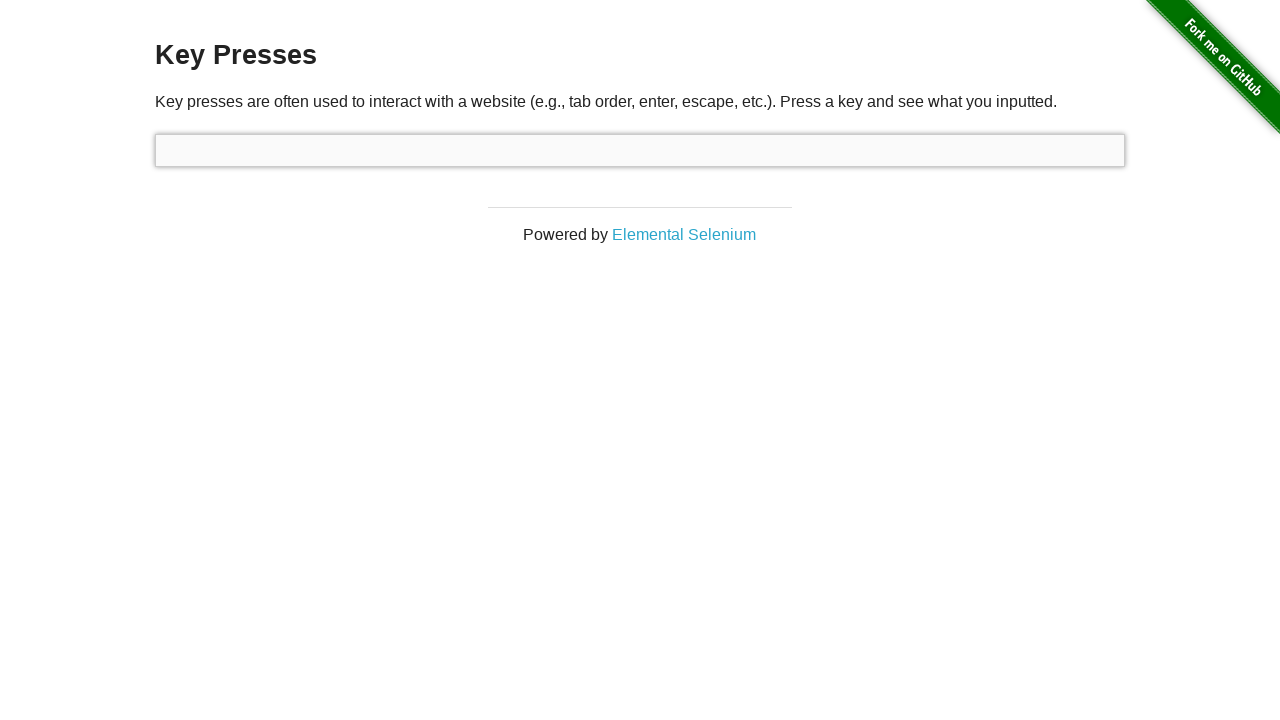

Typed 'Hello' into input field on #target
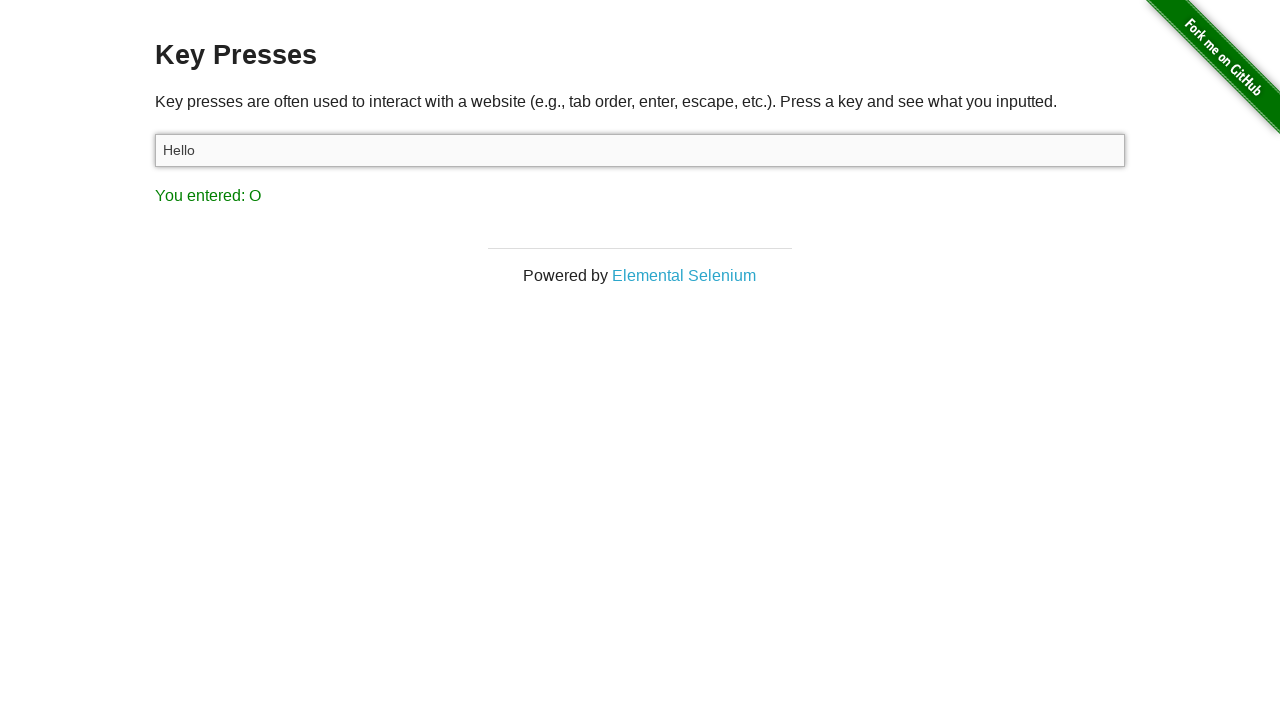

Pressed Shift key down
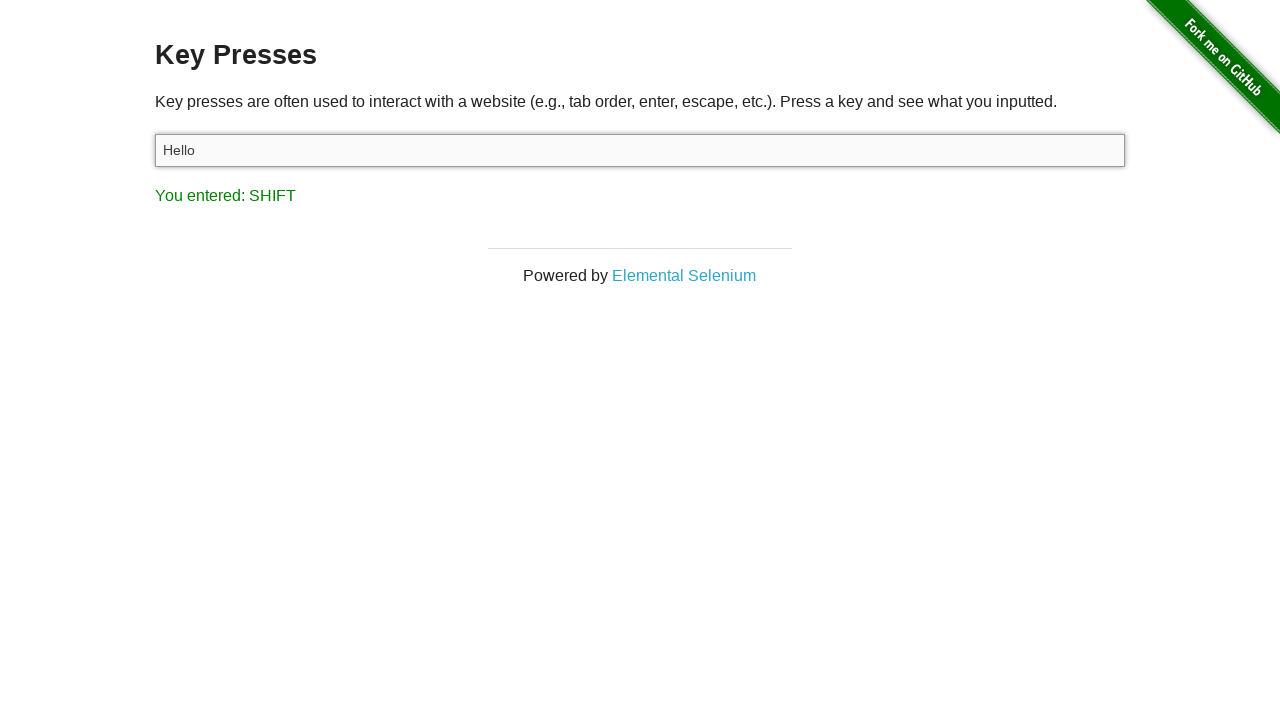

Typed ' world' with Shift key held down on #target
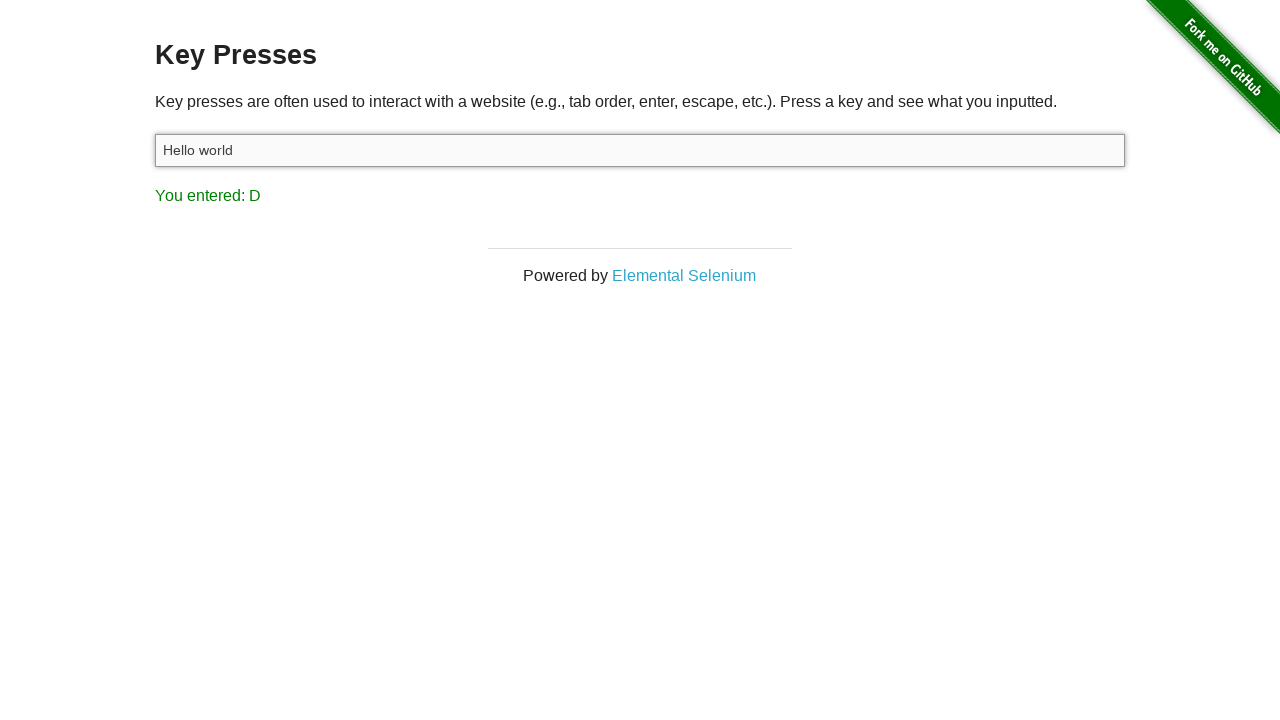

Released Shift key
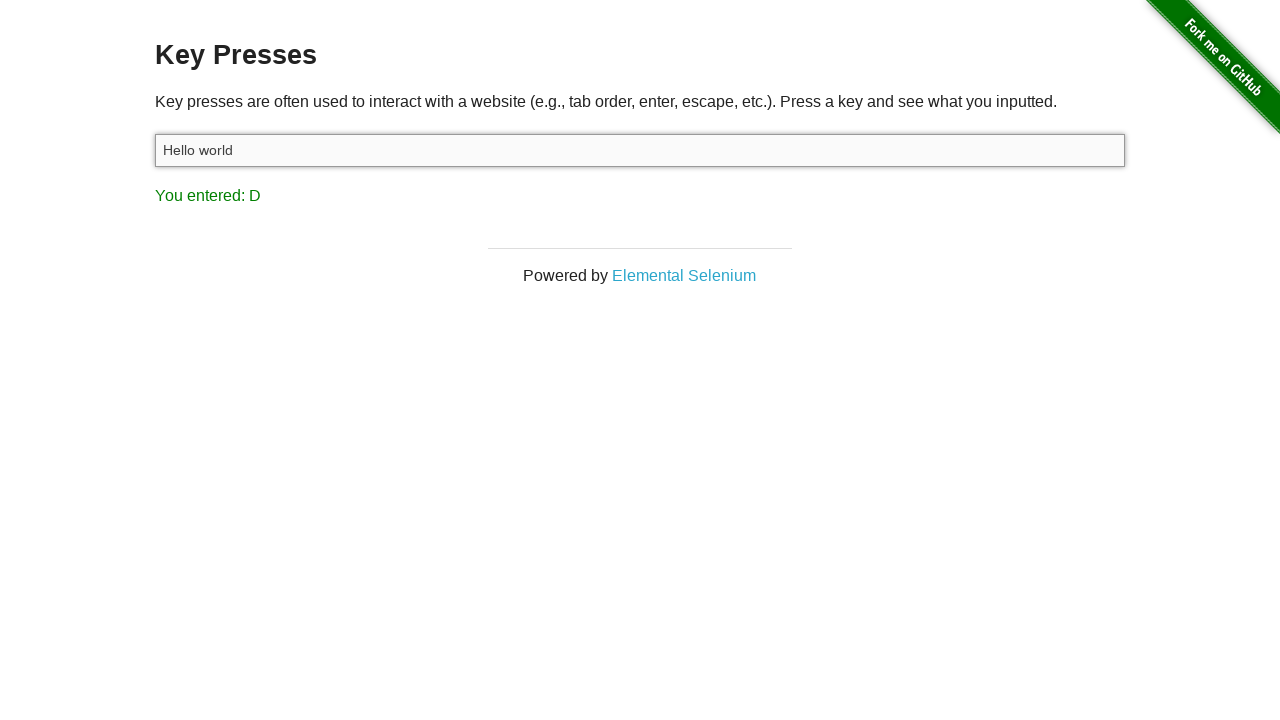

Navigated to context menu page
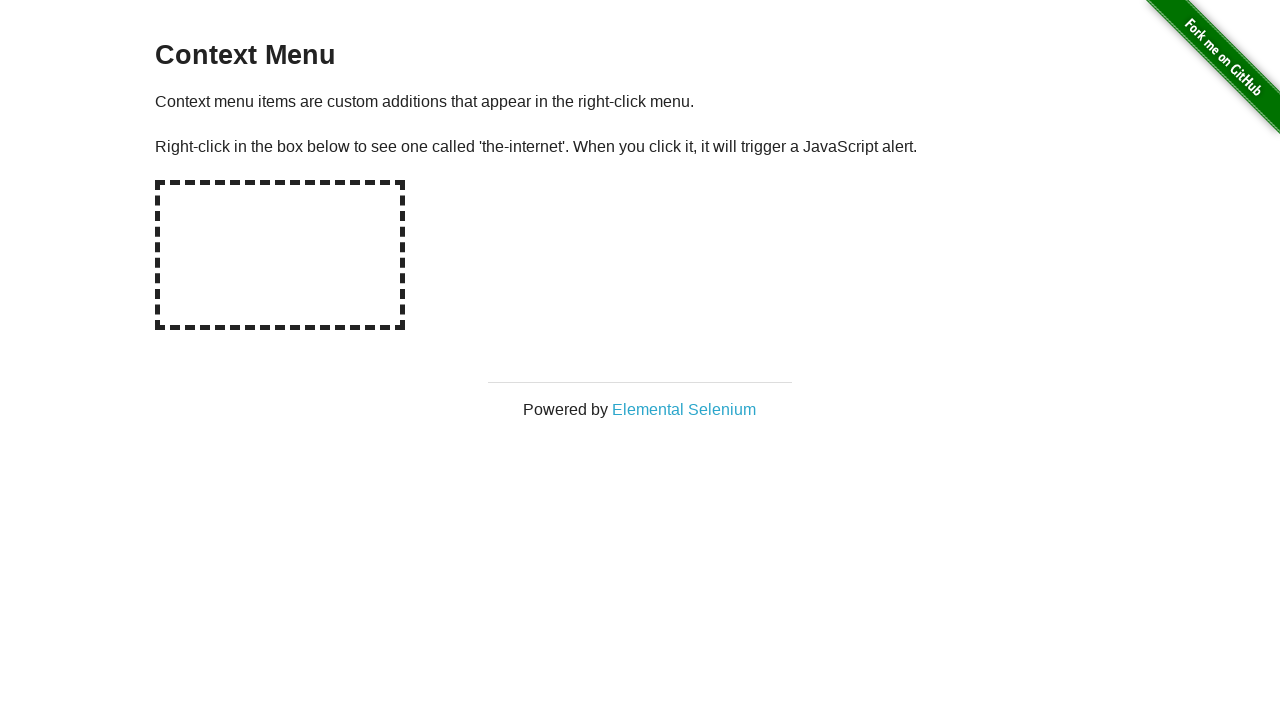

Set up dialog handler to automatically accept alerts
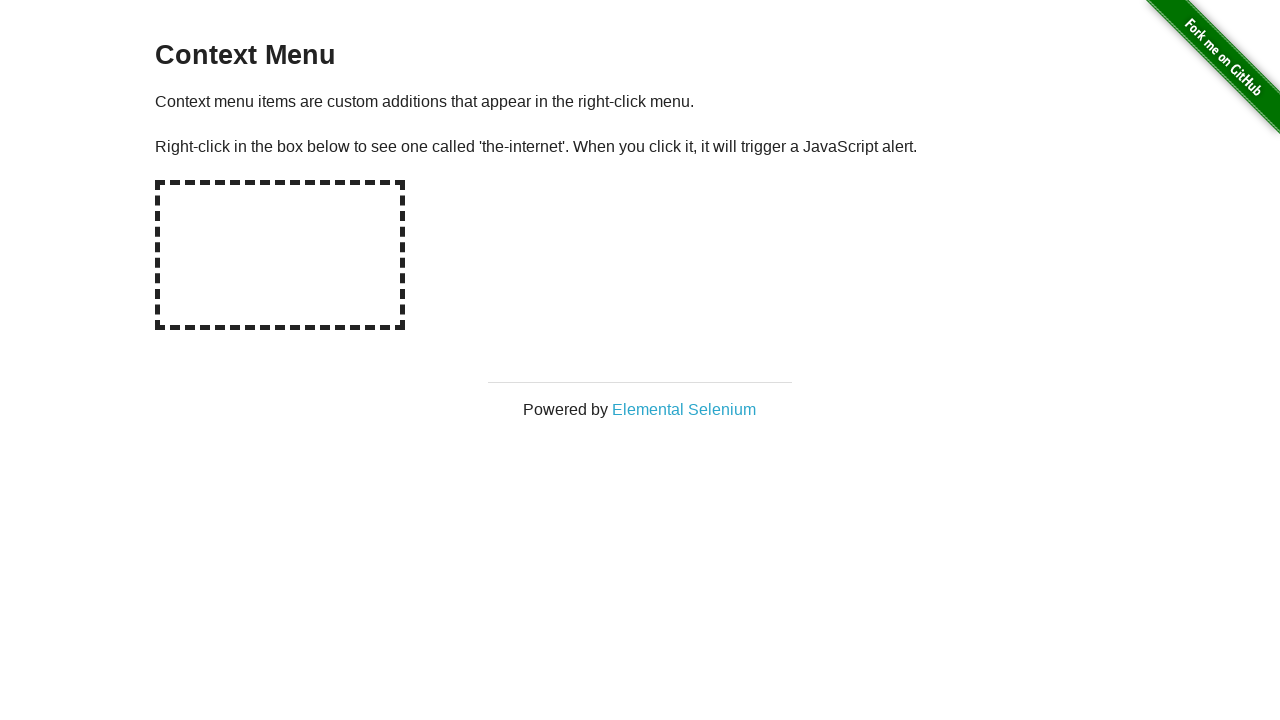

Located context menu hot-spot element
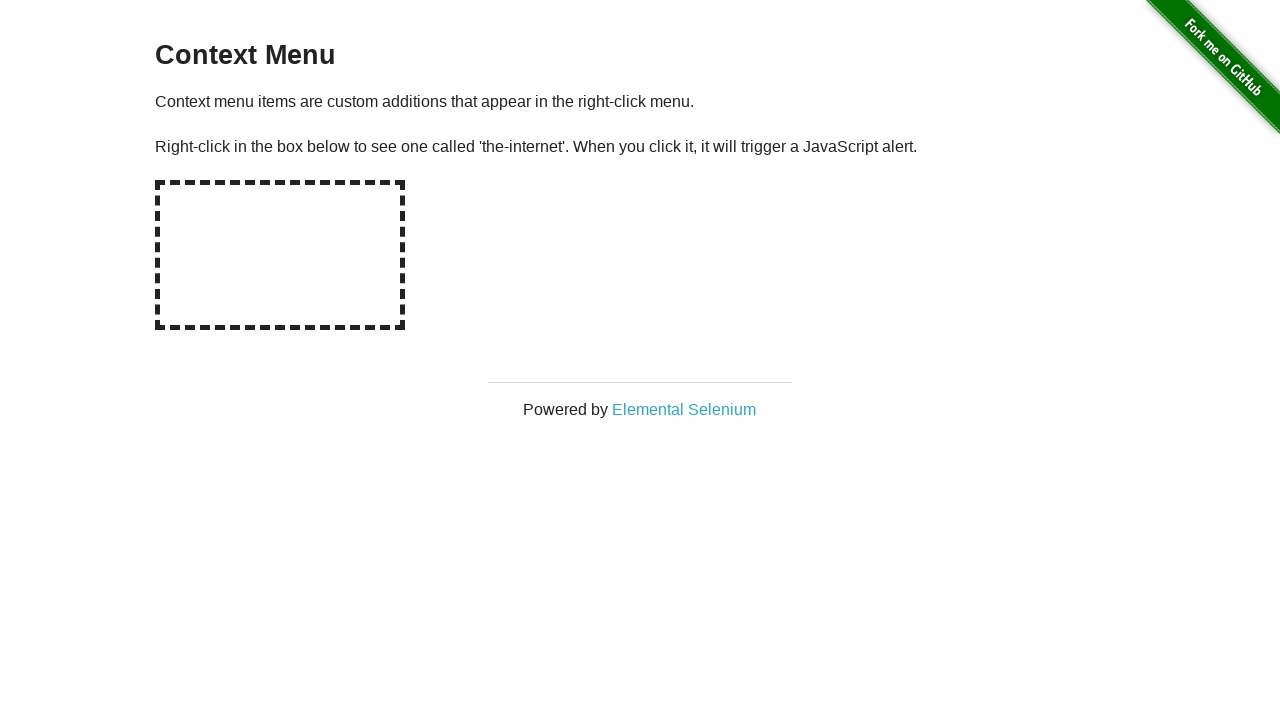

Right-clicked on hot-spot element to trigger context menu at (280, 255) on #hot-spot
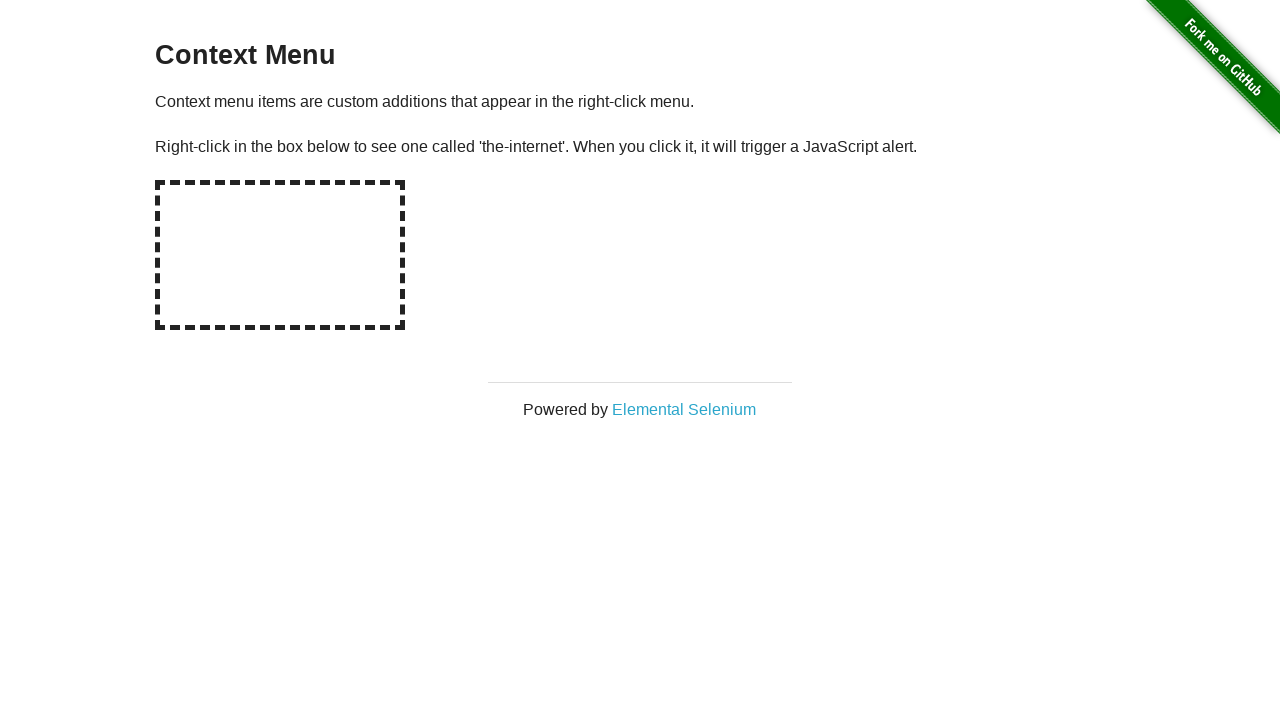

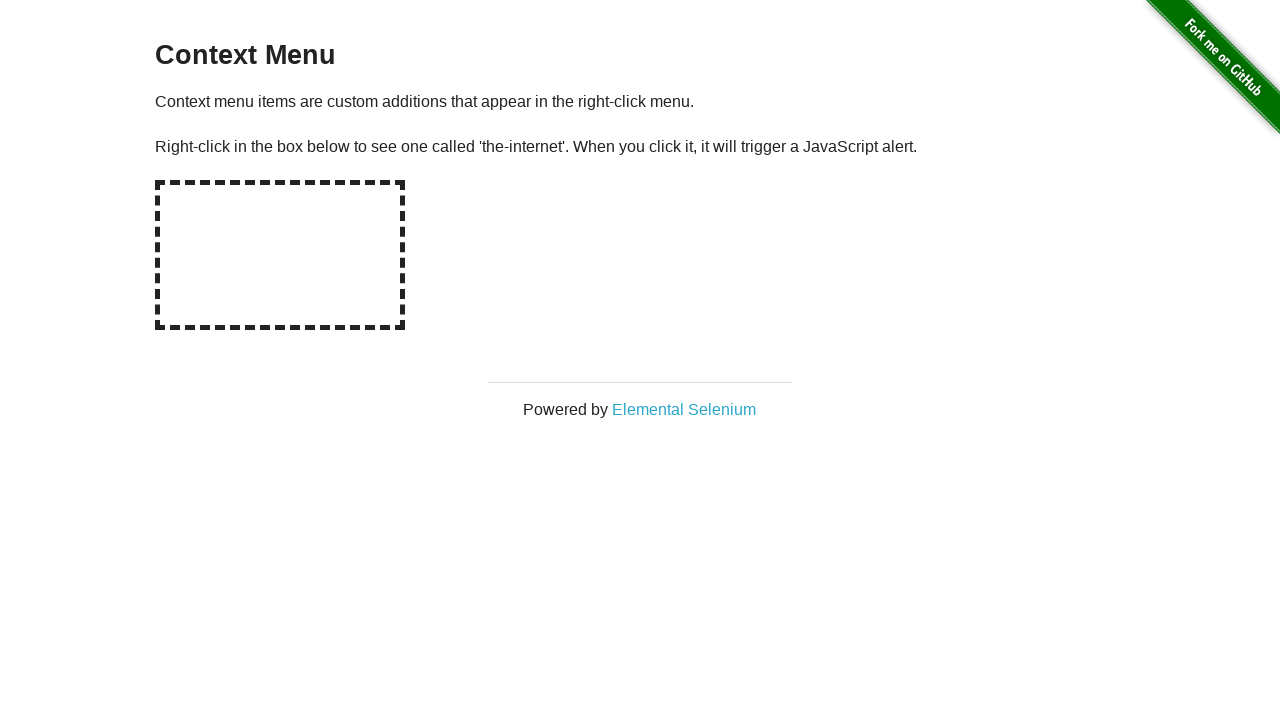